Tests that the "Go to blog" link redirects to the blog page

Starting URL: https://grayinfilmv2.netlify.app/

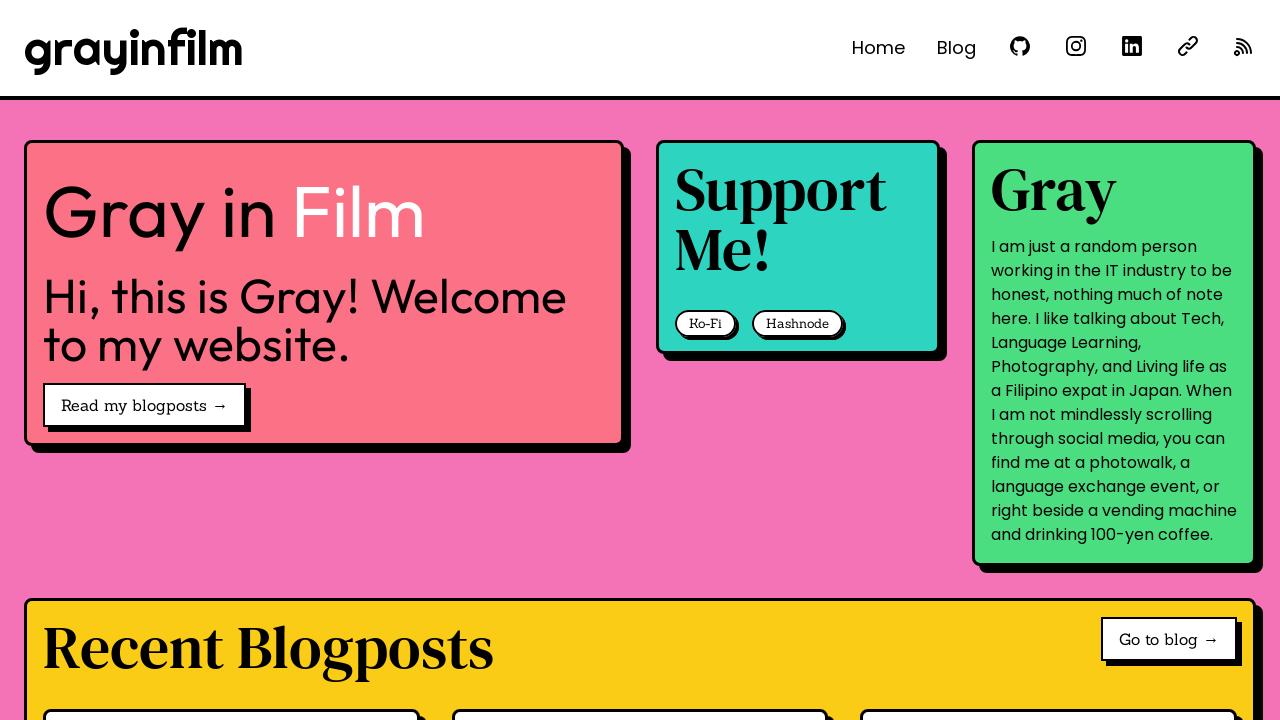

Clicked 'Go to blog →' link at (1169, 639) on internal:role=link[name="Go to blog →"i]
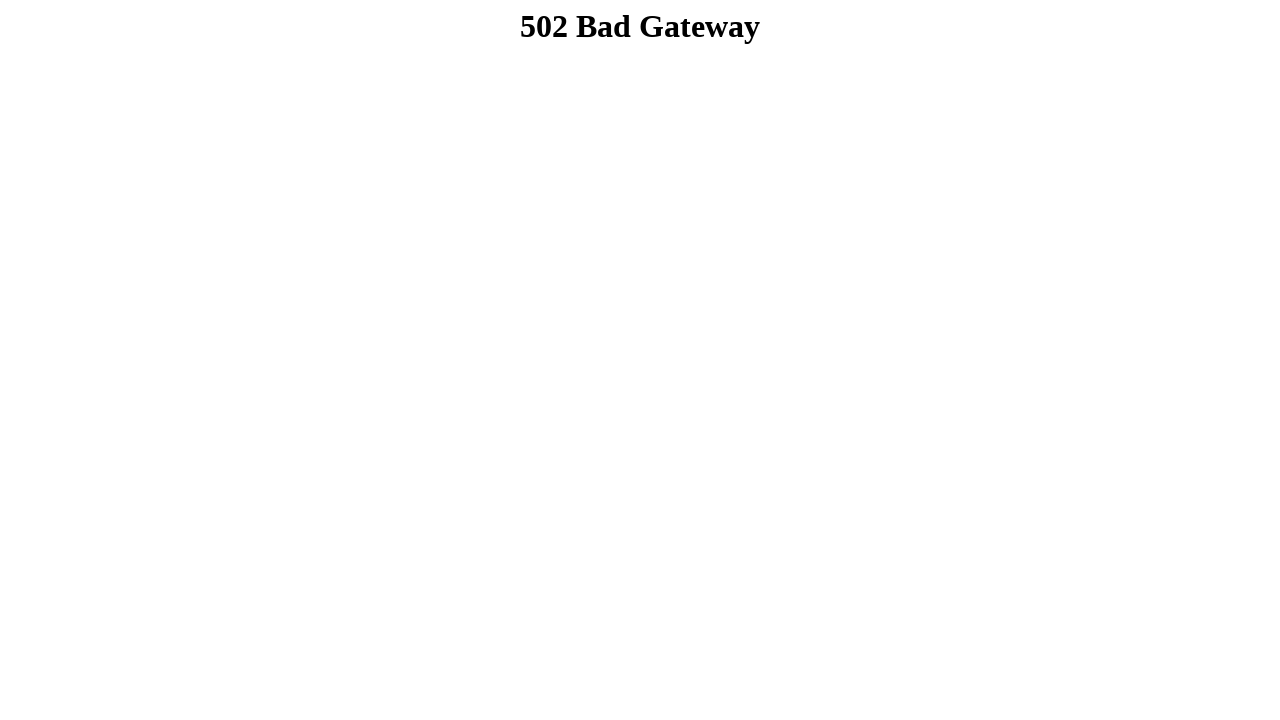

Verified redirect to blog page at https://grayinfilmv2.netlify.app/blog/
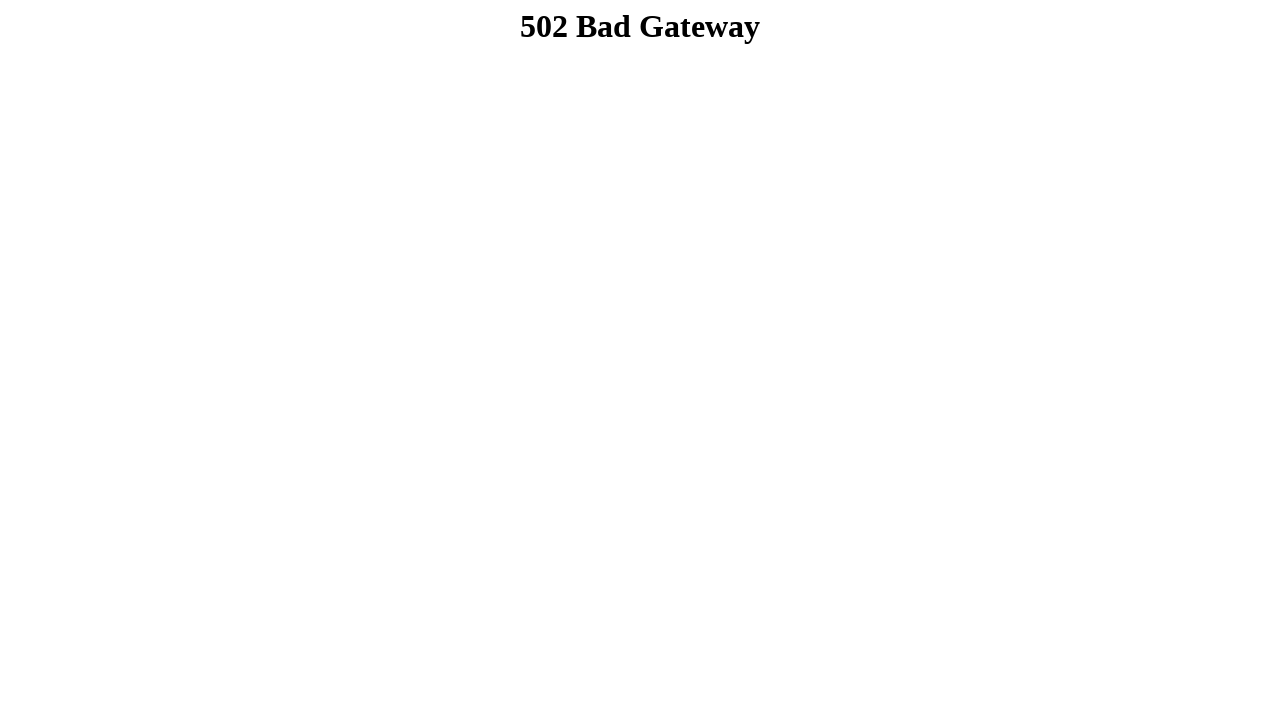

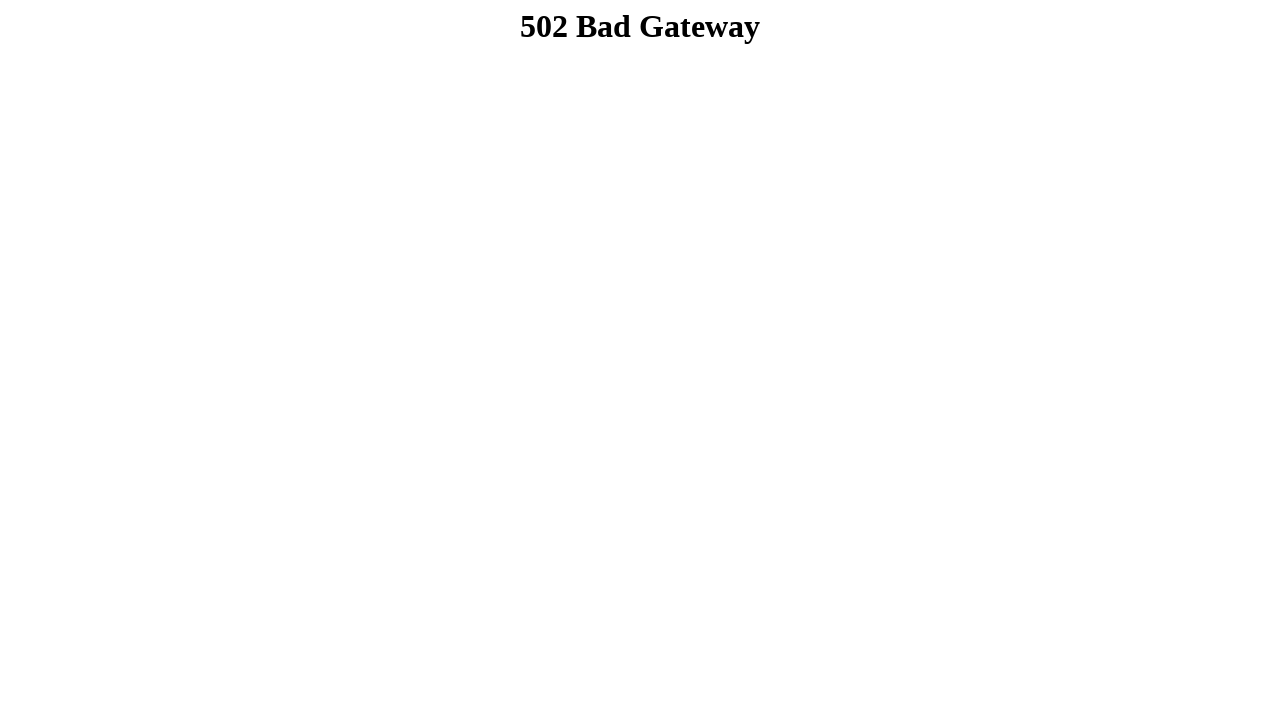